Tests train search functionality on erail.in by entering from/to station codes and verifying search results are displayed

Starting URL: https://erail.in/

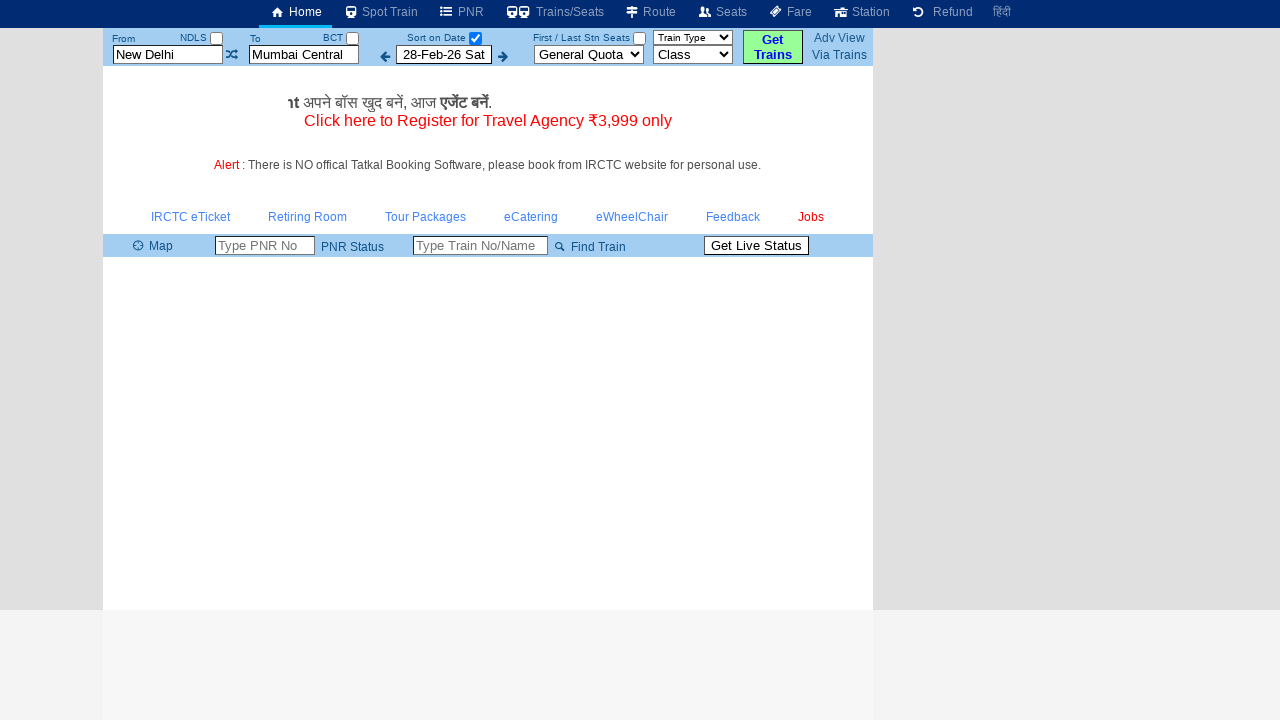

Cleared the 'from' station field on #txtStationFrom
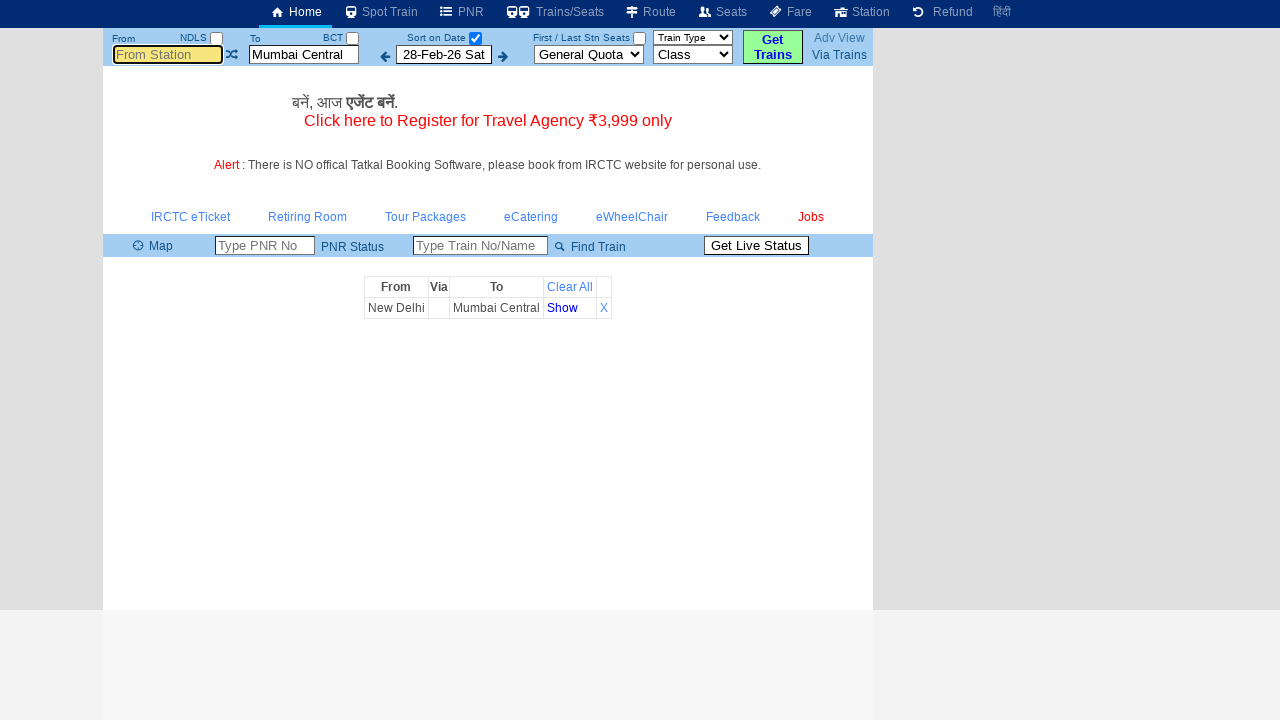

Filled 'from' station field with station code 'MDU' on #txtStationFrom
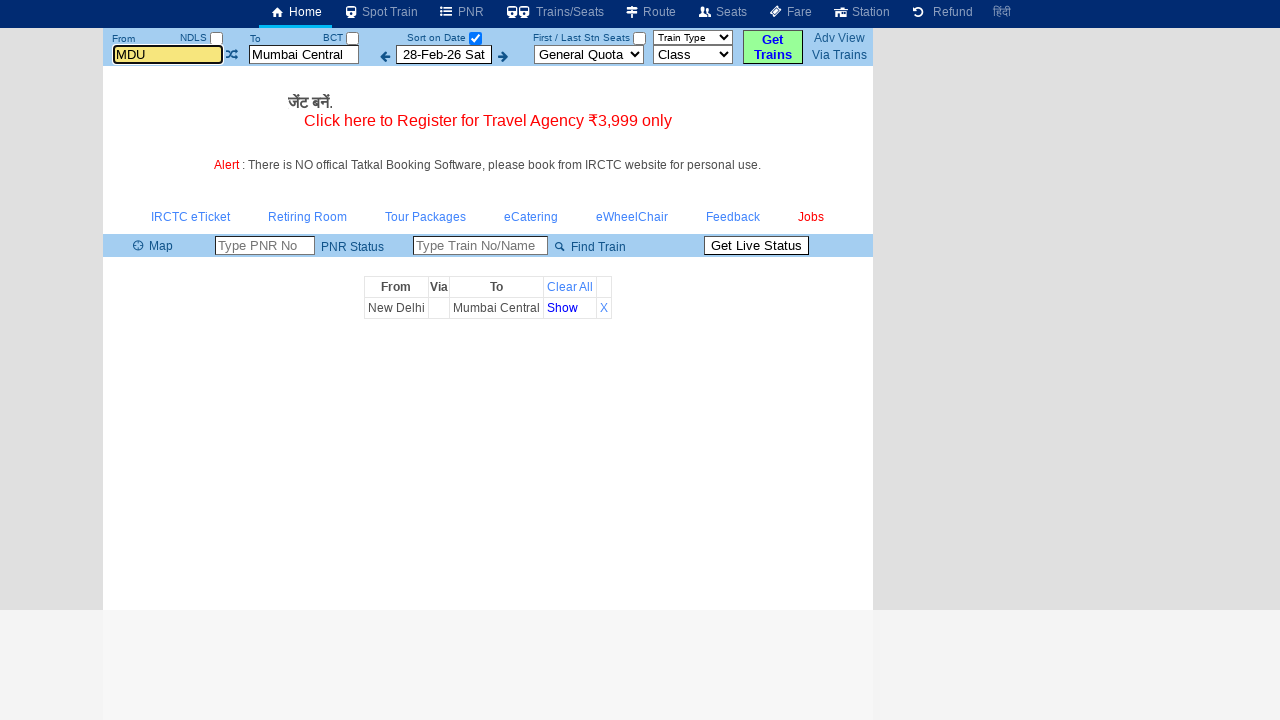

Pressed Tab key to move to next field
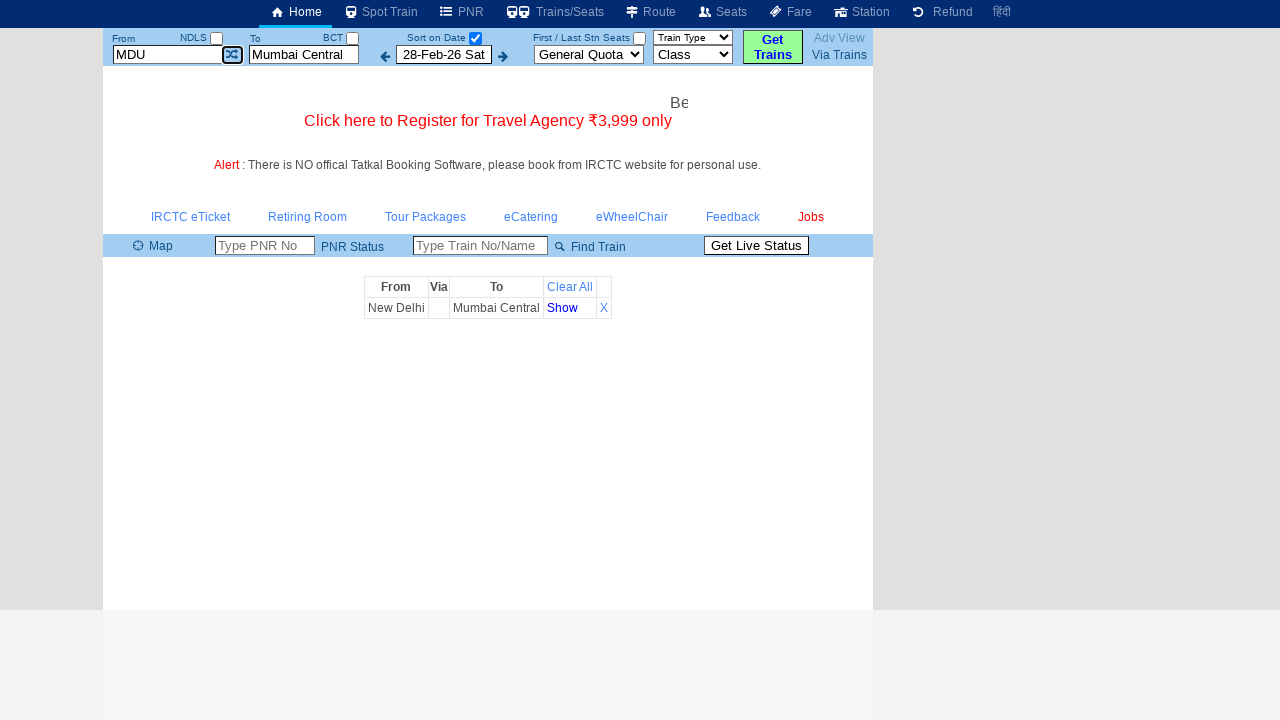

Cleared the 'to' station field on #txtStationTo
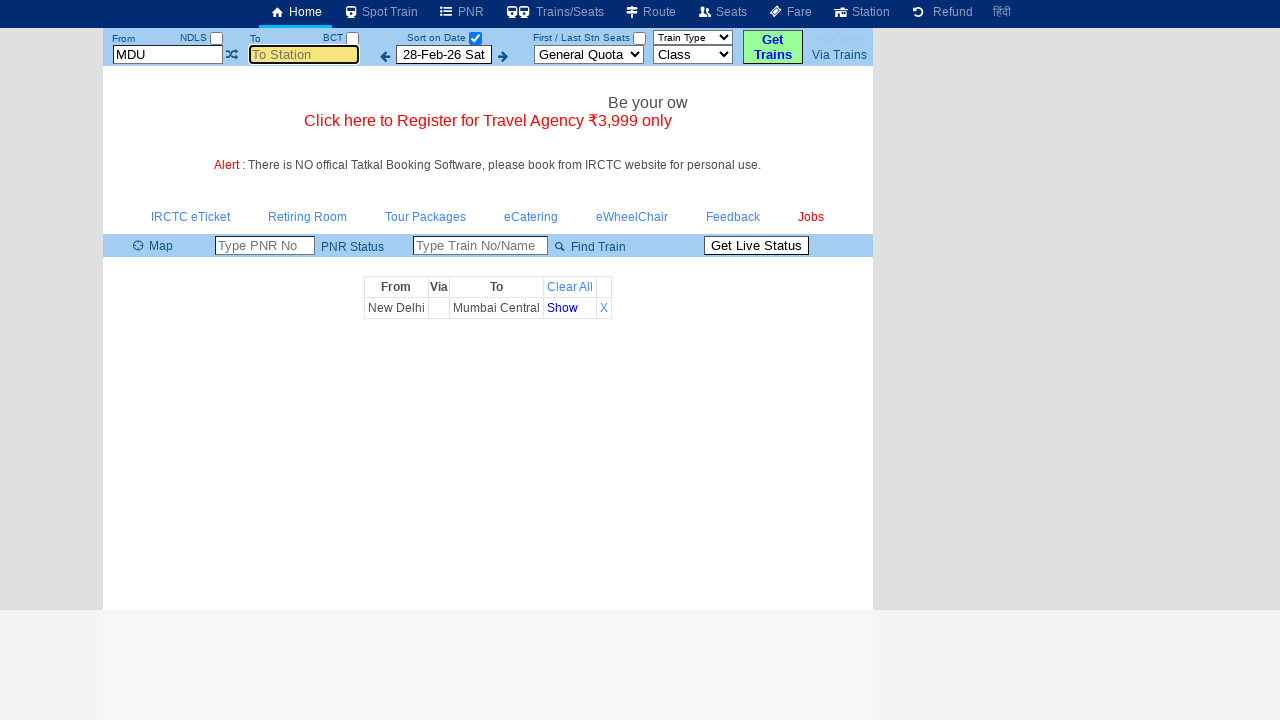

Filled 'to' station field with station code 'MS' on #txtStationTo
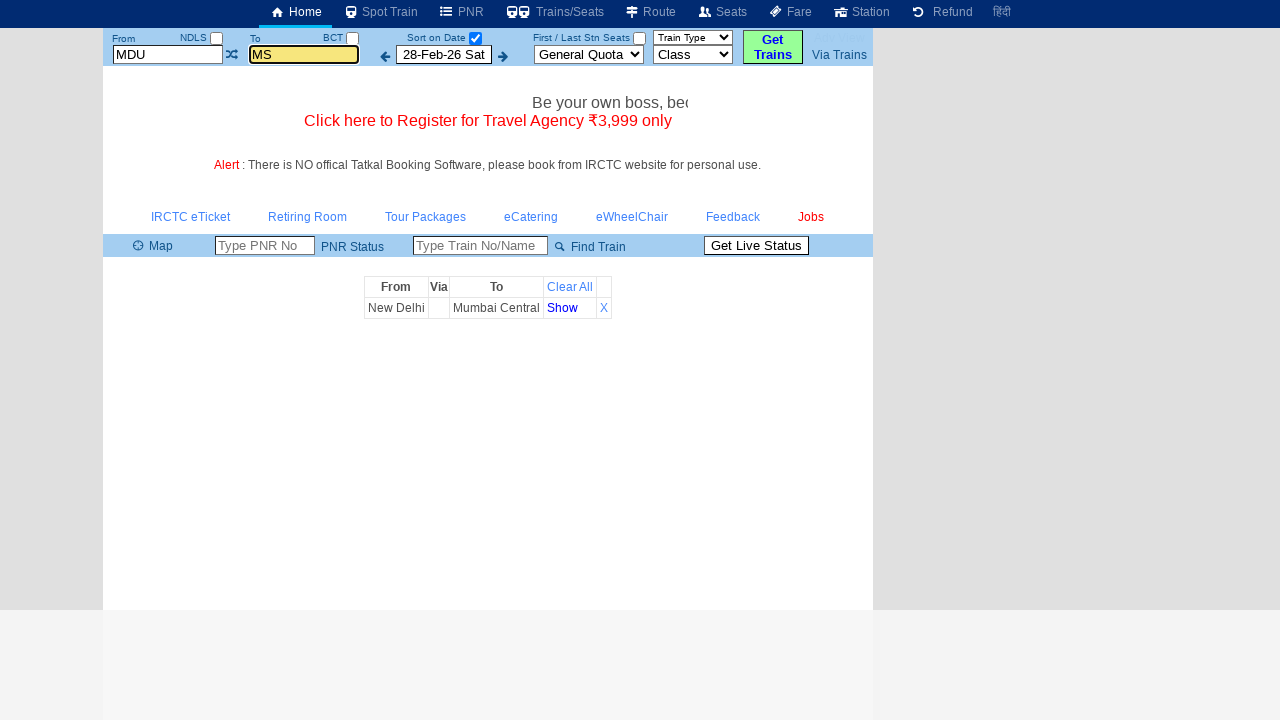

Pressed Tab key to move to next field
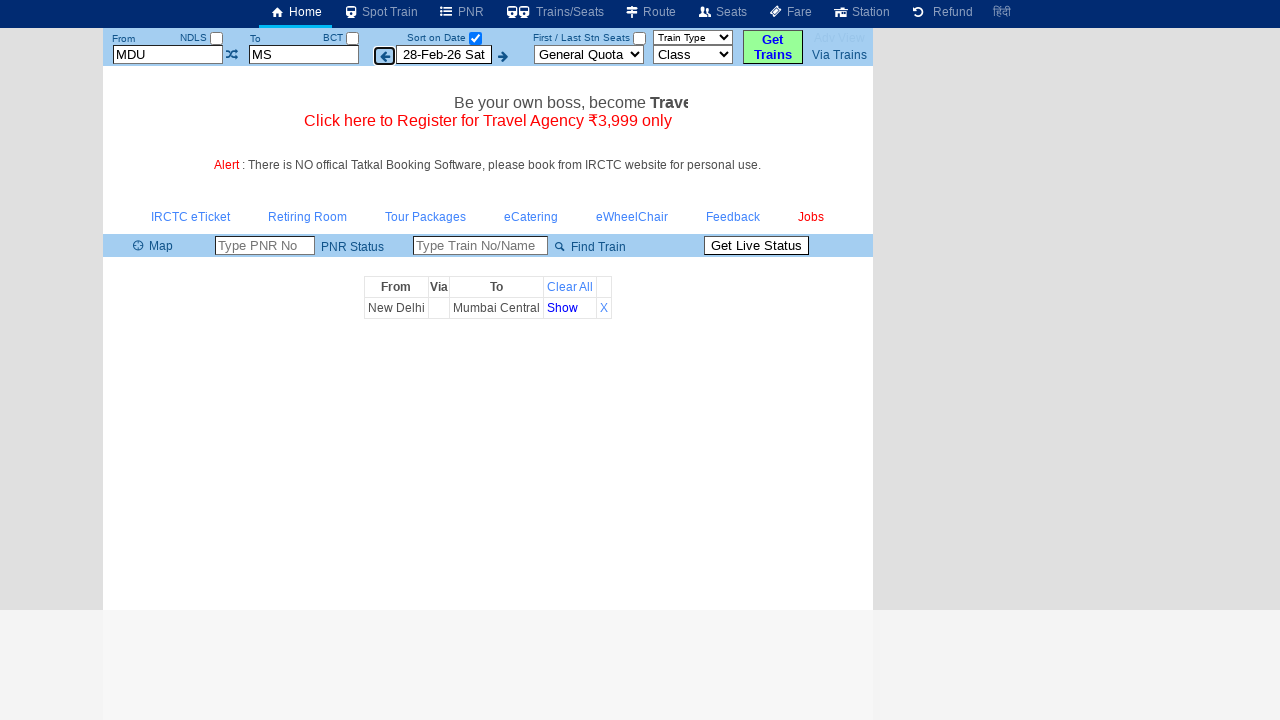

Unchecked the date filter checkbox at (475, 38) on #chkSelectDateOnly
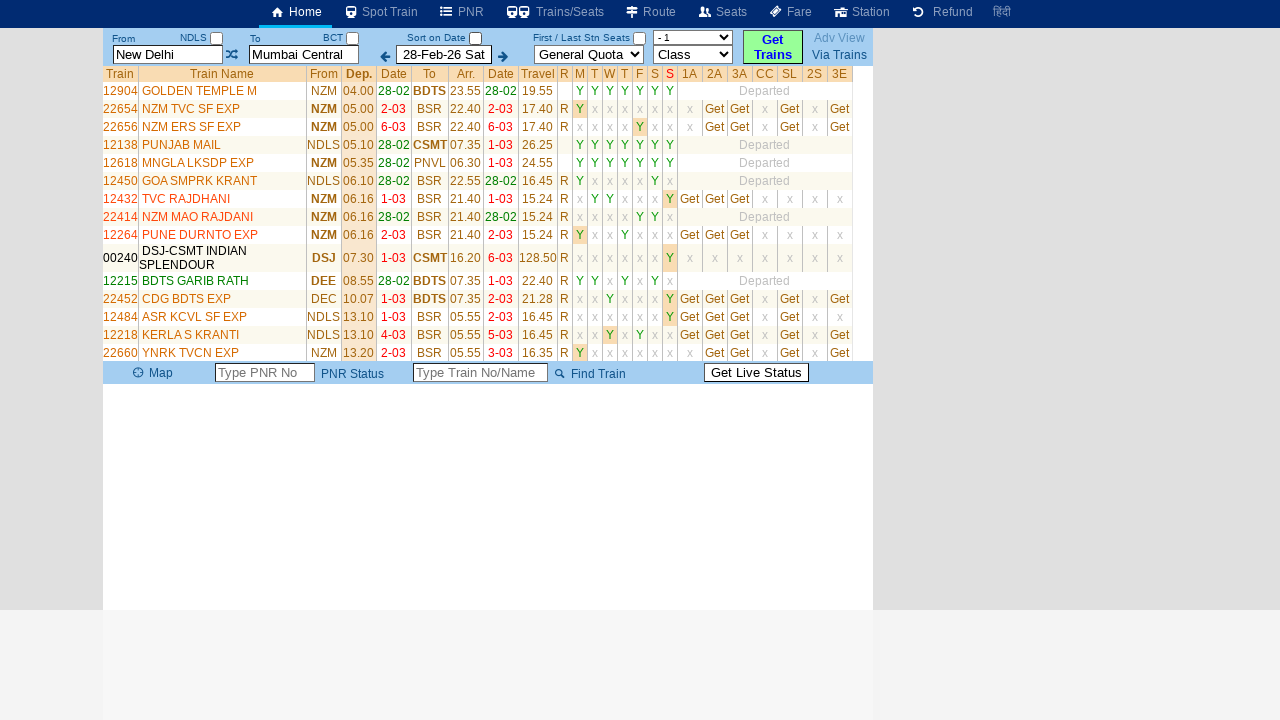

Train search results loaded and displayed
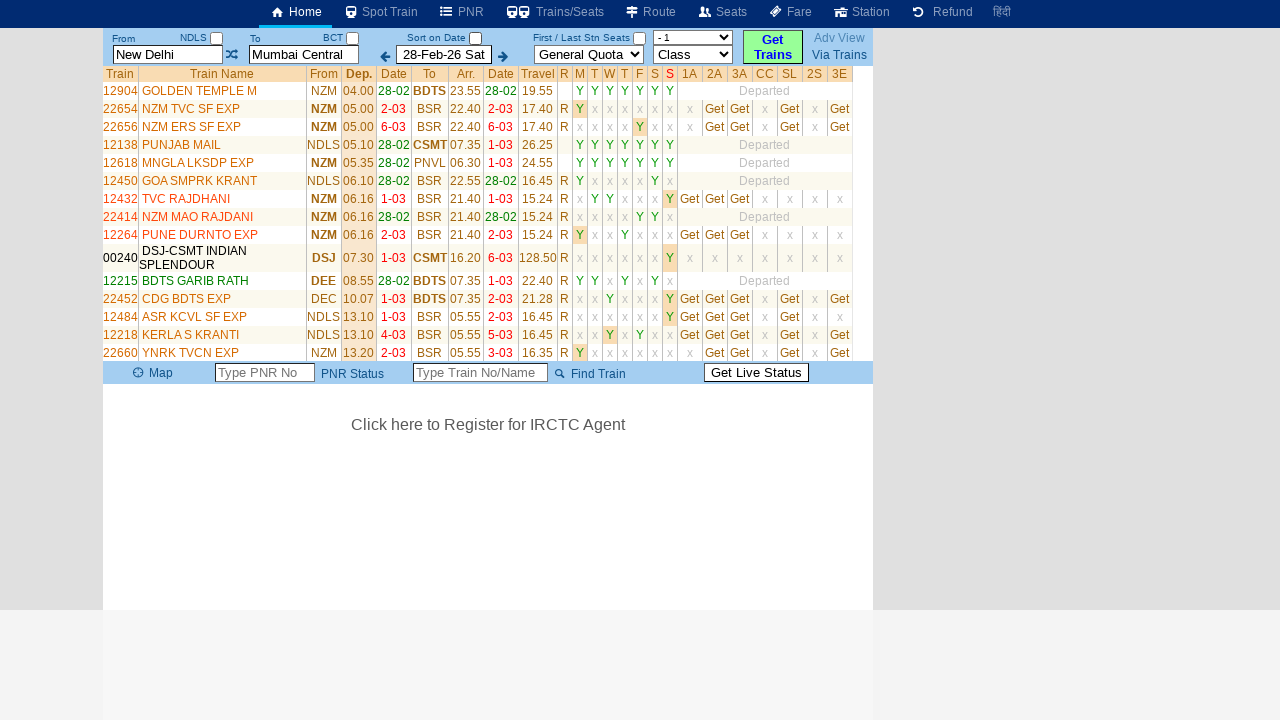

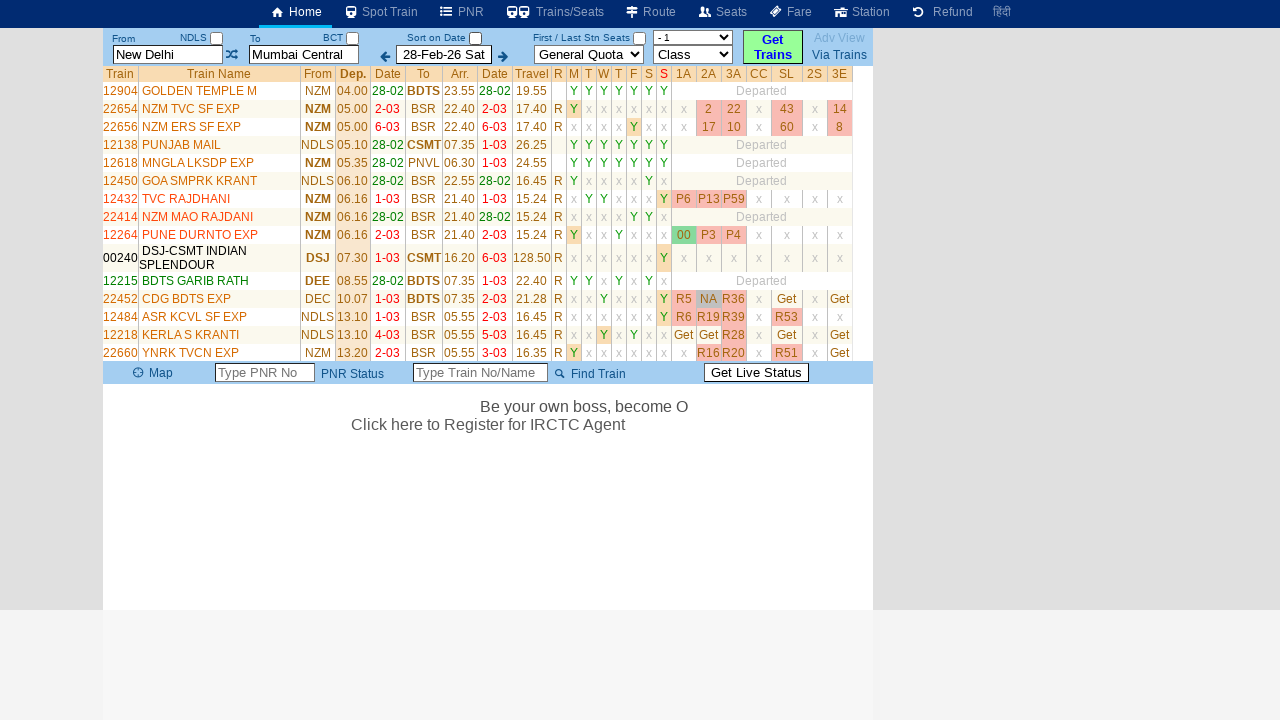